Tests clicking on the "Not Found" link using partial link text matching

Starting URL: https://demoqa.com/links

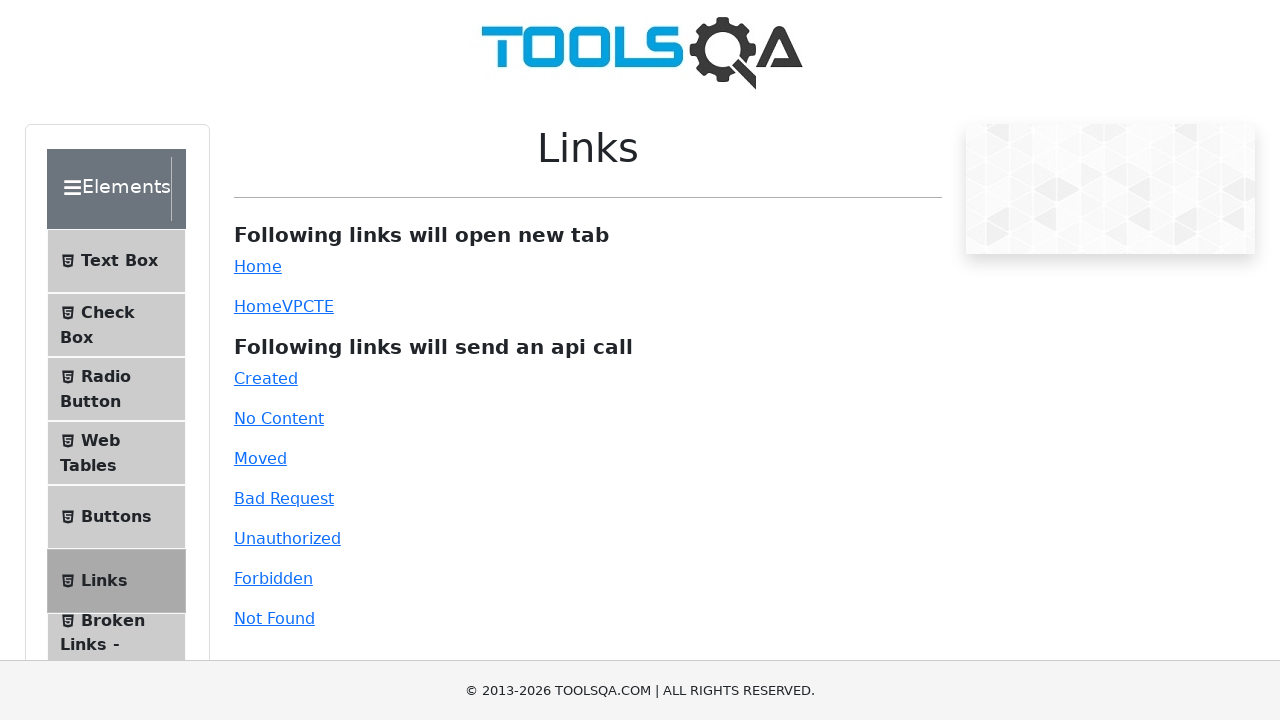

Scrolled down 600 pixels to make the 'Not Found' link visible
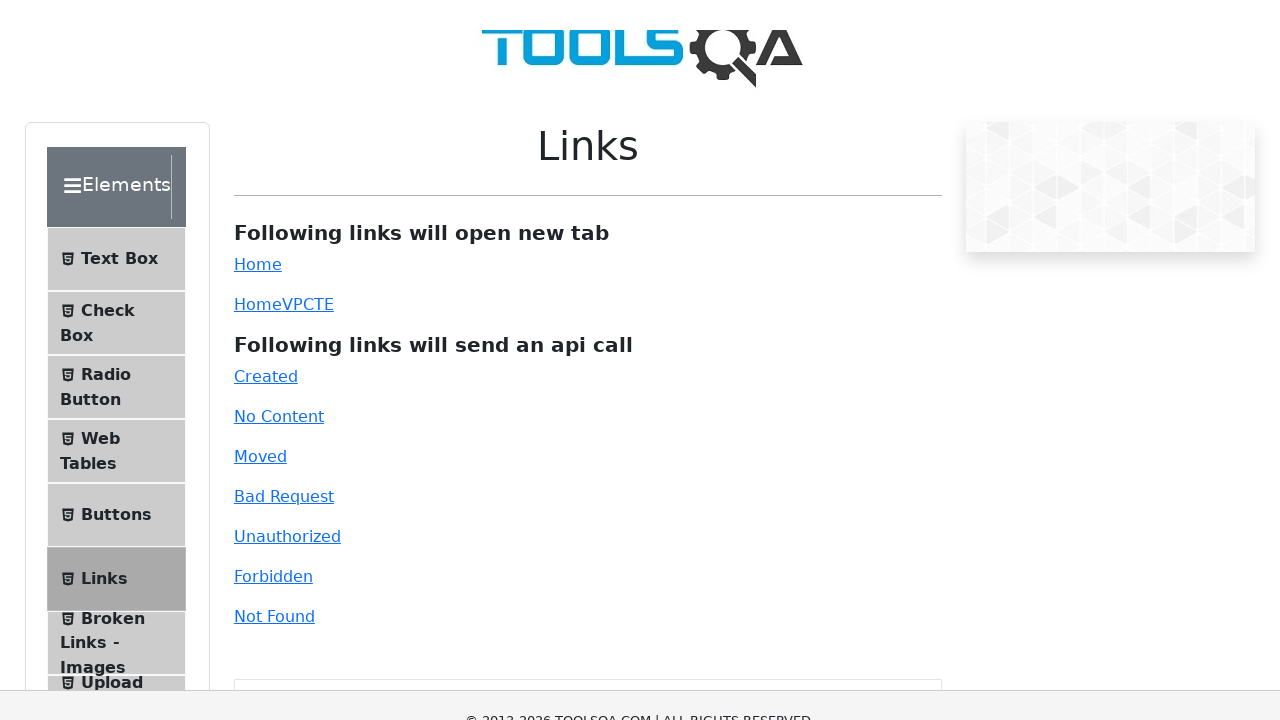

Clicked on the 'Not Found' link using partial text matching at (274, 18) on a:has-text('Not')
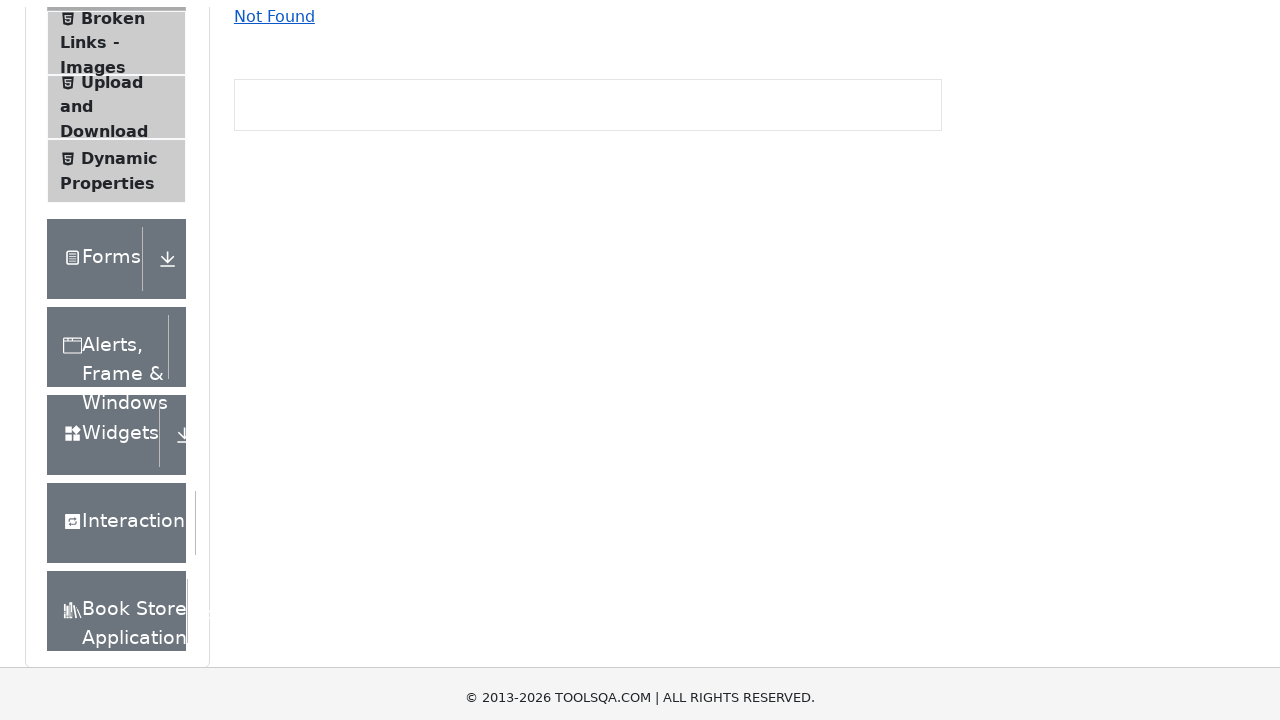

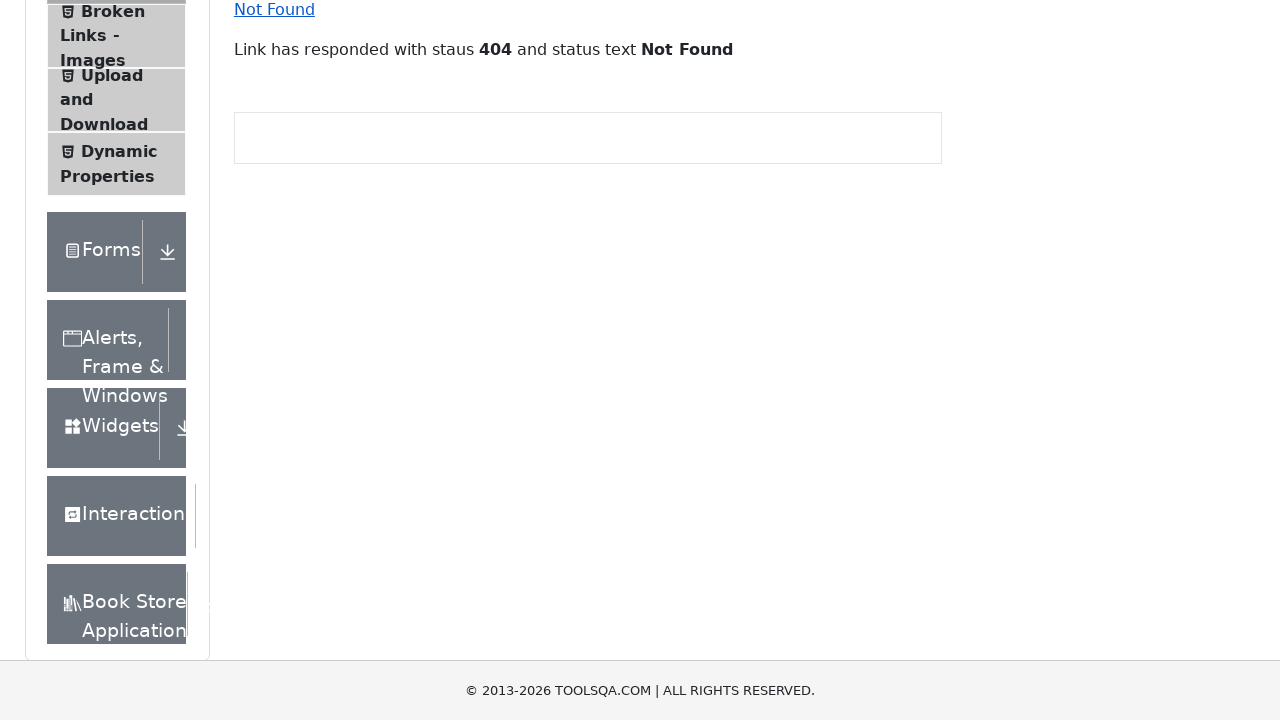